Tests the complete flight booking flow on BlazeDemo by selecting departure and destination cities, choosing a flight, filling in passenger and payment details, and completing the purchase.

Starting URL: https://blazedemo.com/

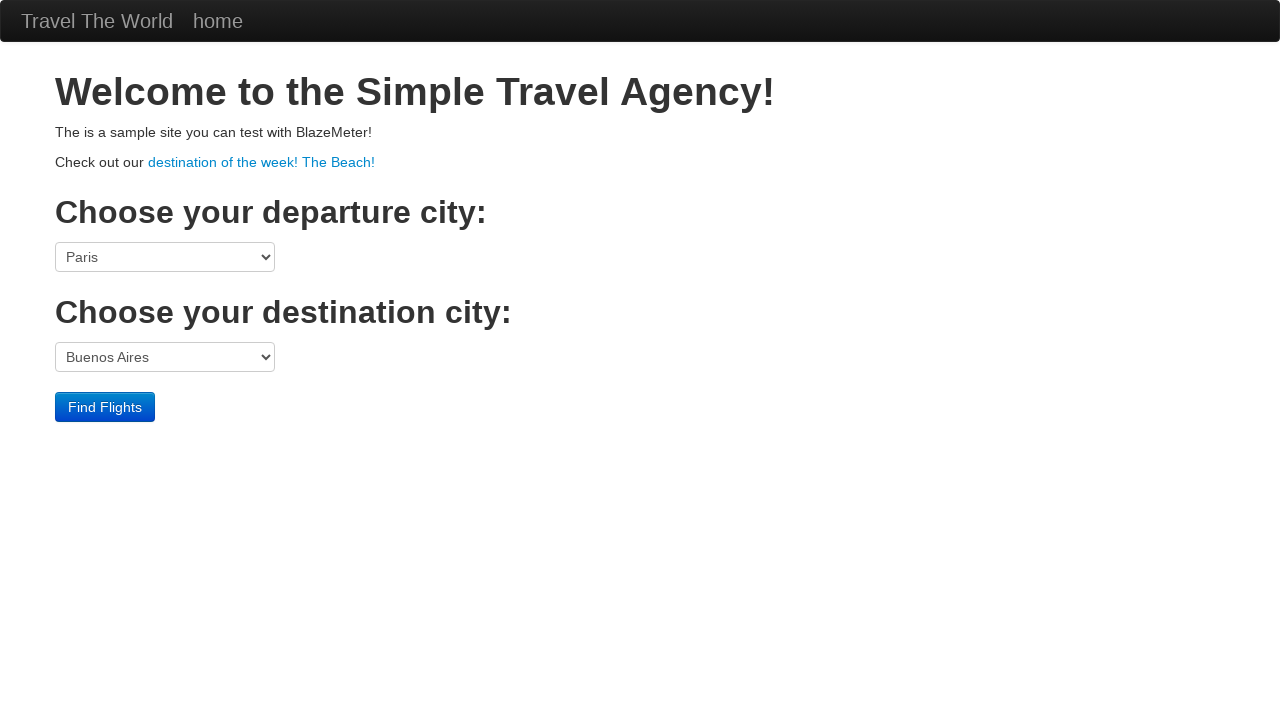

Clicked departure city dropdown at (165, 257) on select[name='fromPort']
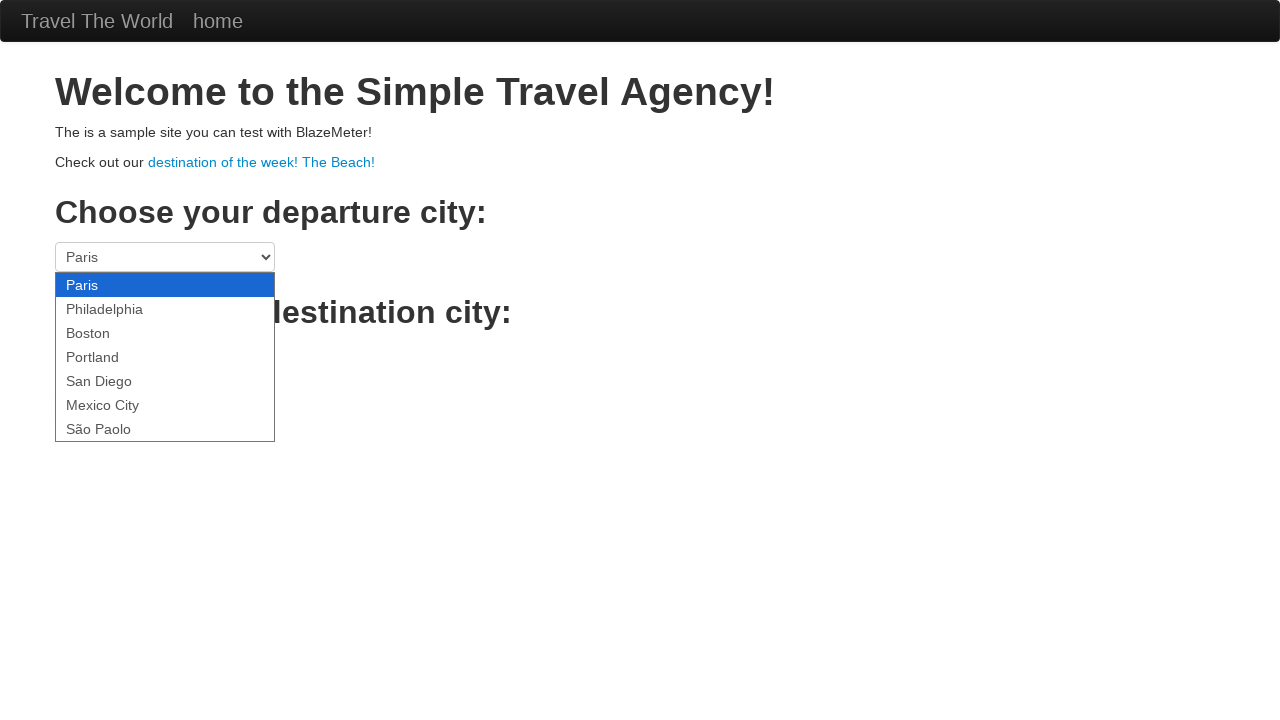

Selected Mexico City as departure city on select[name='fromPort']
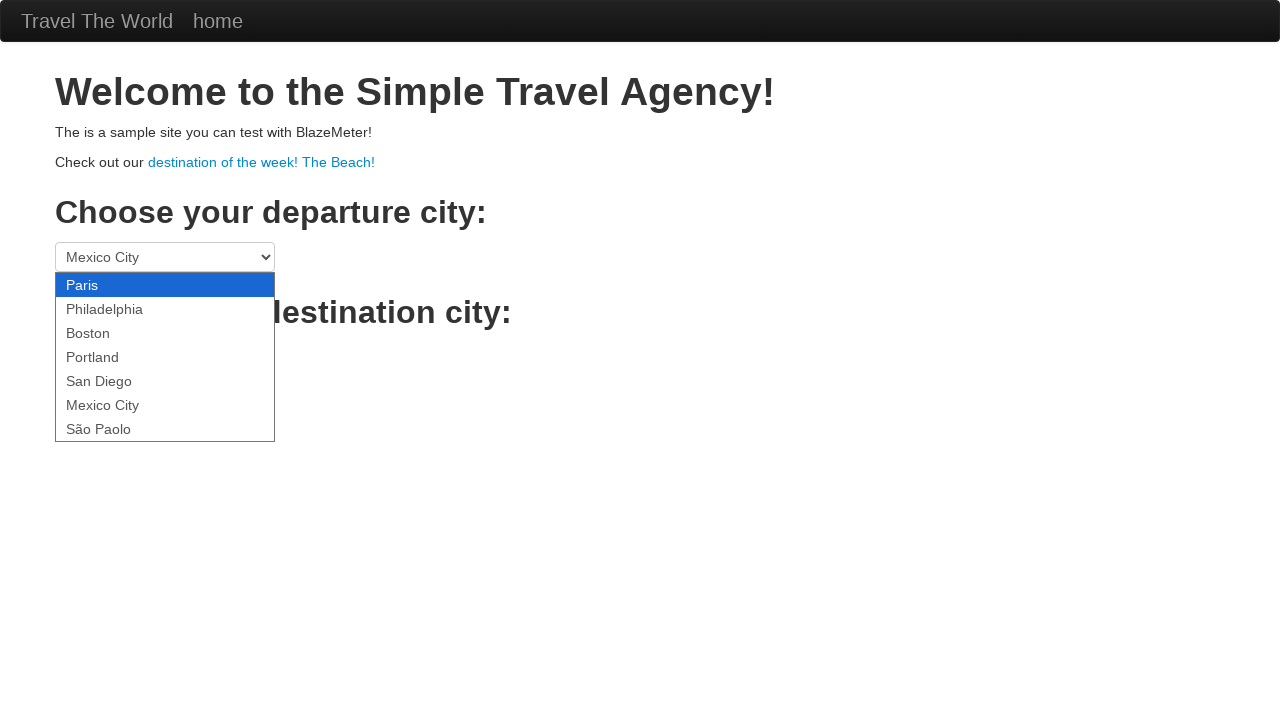

Clicked destination city dropdown at (165, 357) on select[name='toPort']
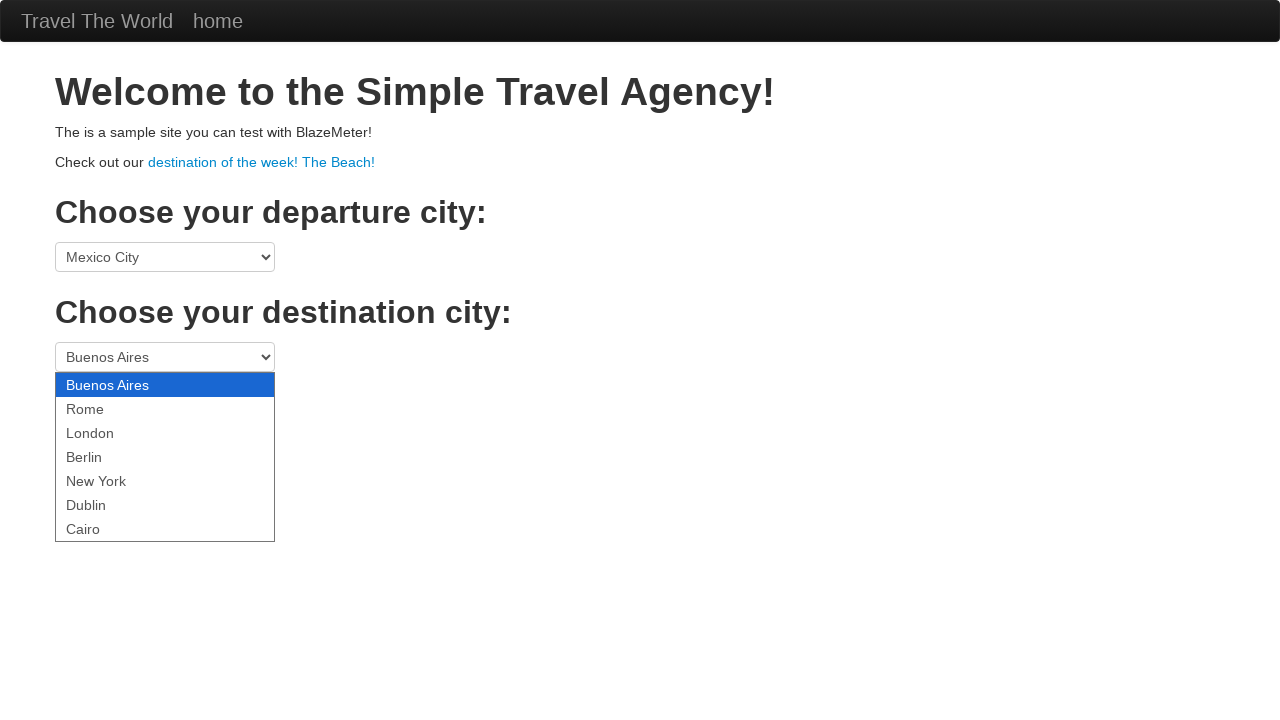

Selected London as destination city on select[name='toPort']
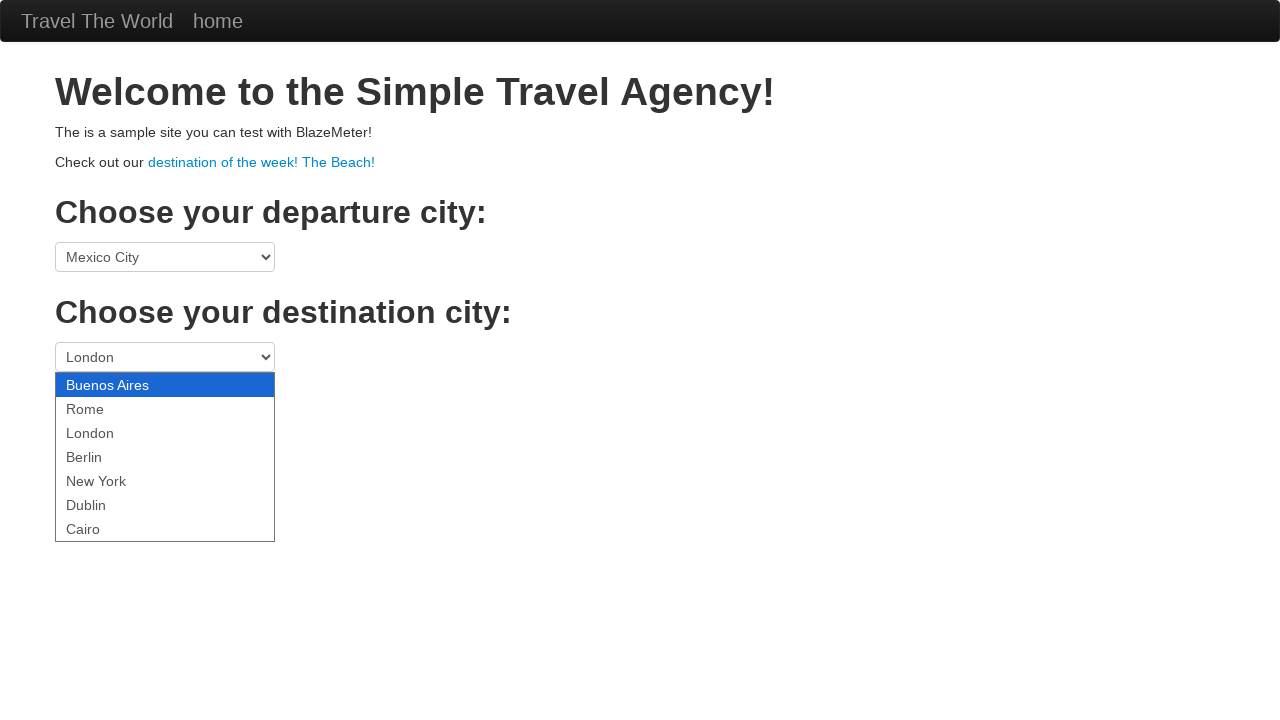

Clicked Find Flights button to search for available flights at (105, 407) on .btn-primary
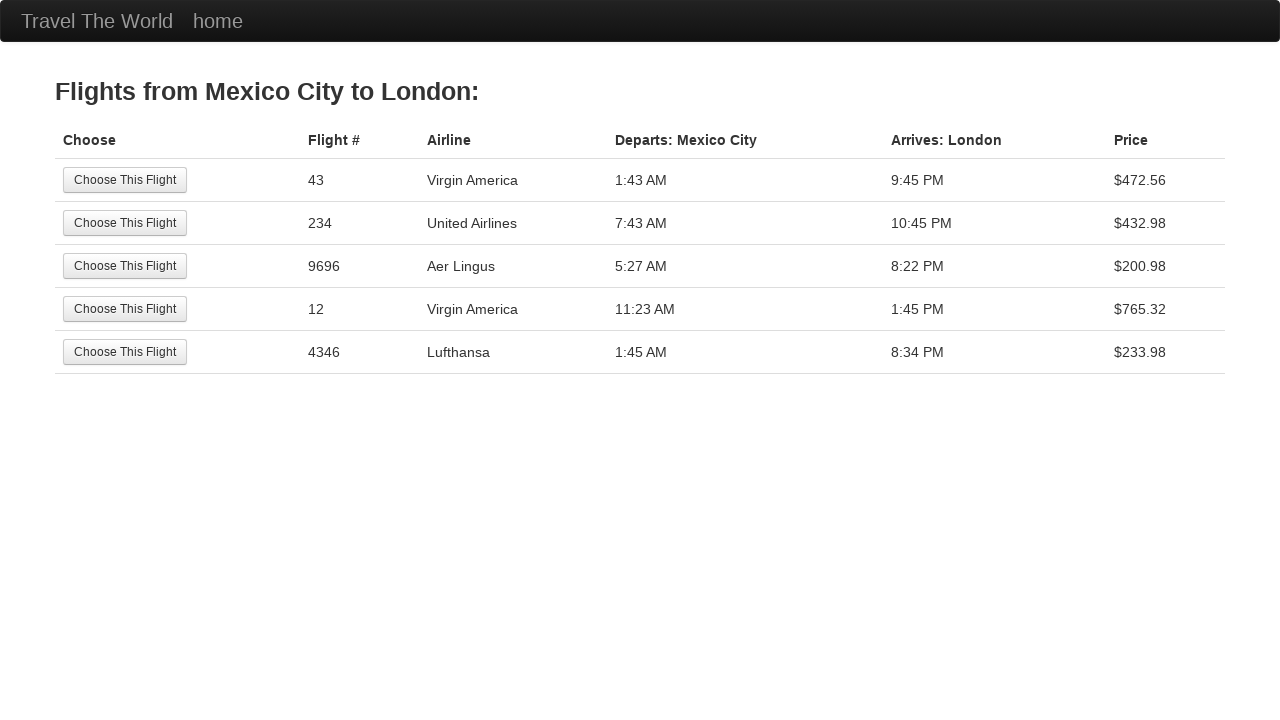

Selected the third flight option from search results at (125, 266) on tr:nth-child(3) .btn
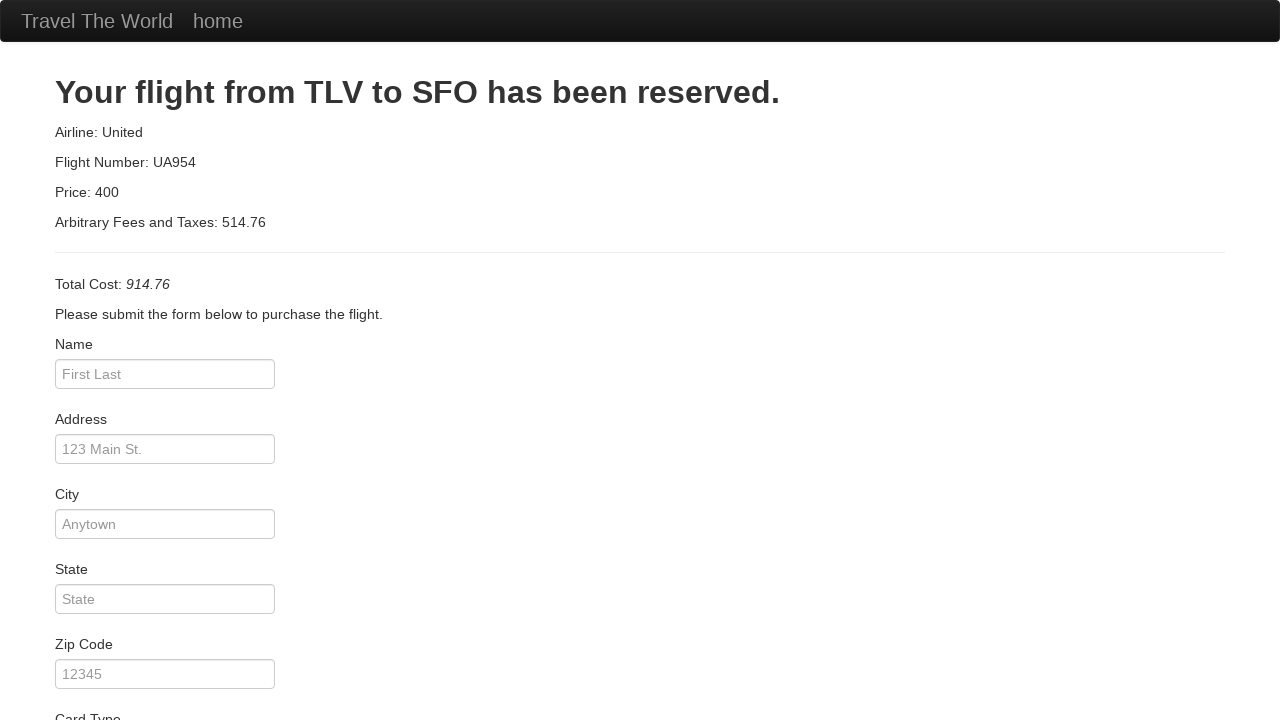

Clicked passenger name input field at (165, 374) on #inputName
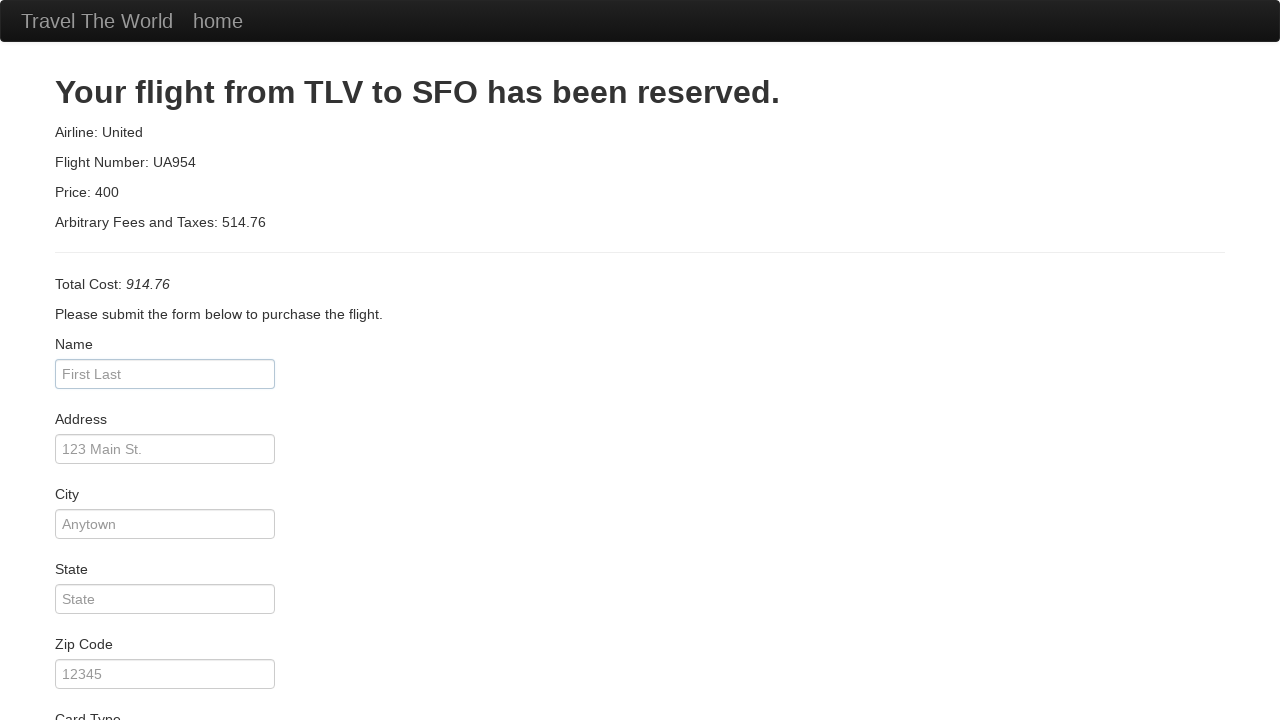

Filled passenger name field with 'José Mendes' on #inputName
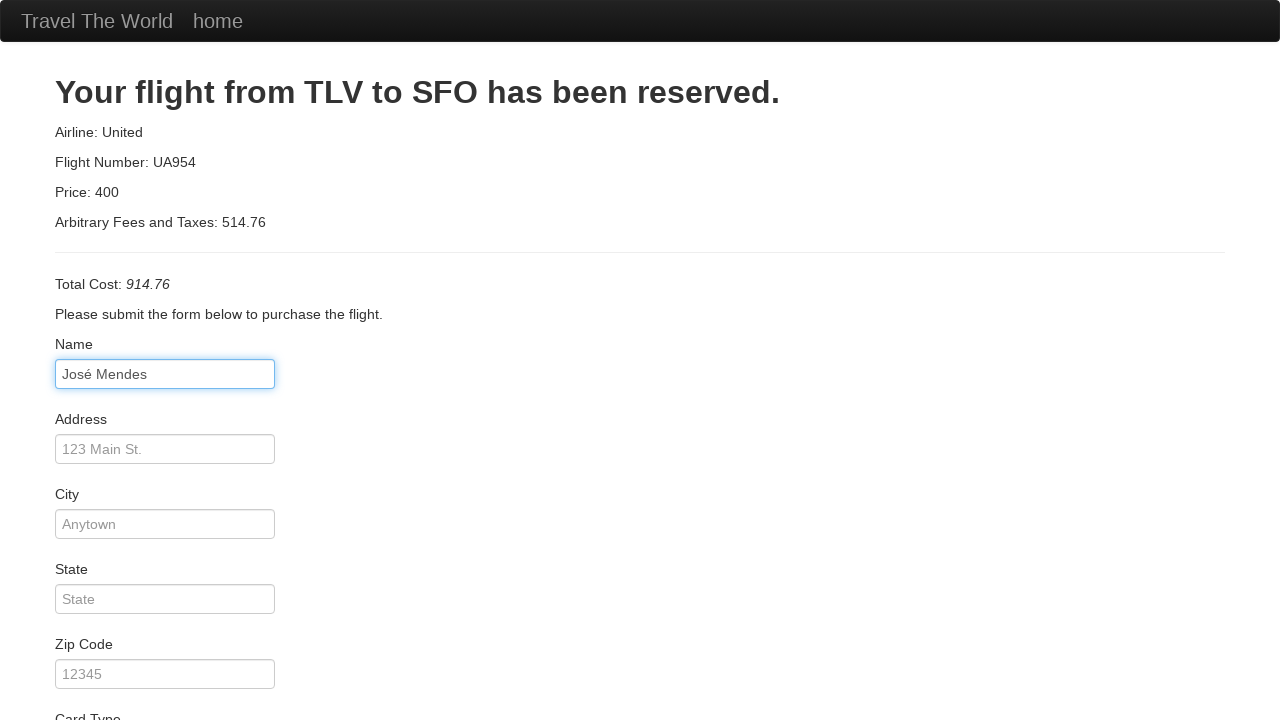

Filled address field with '123 Coiso' on #address
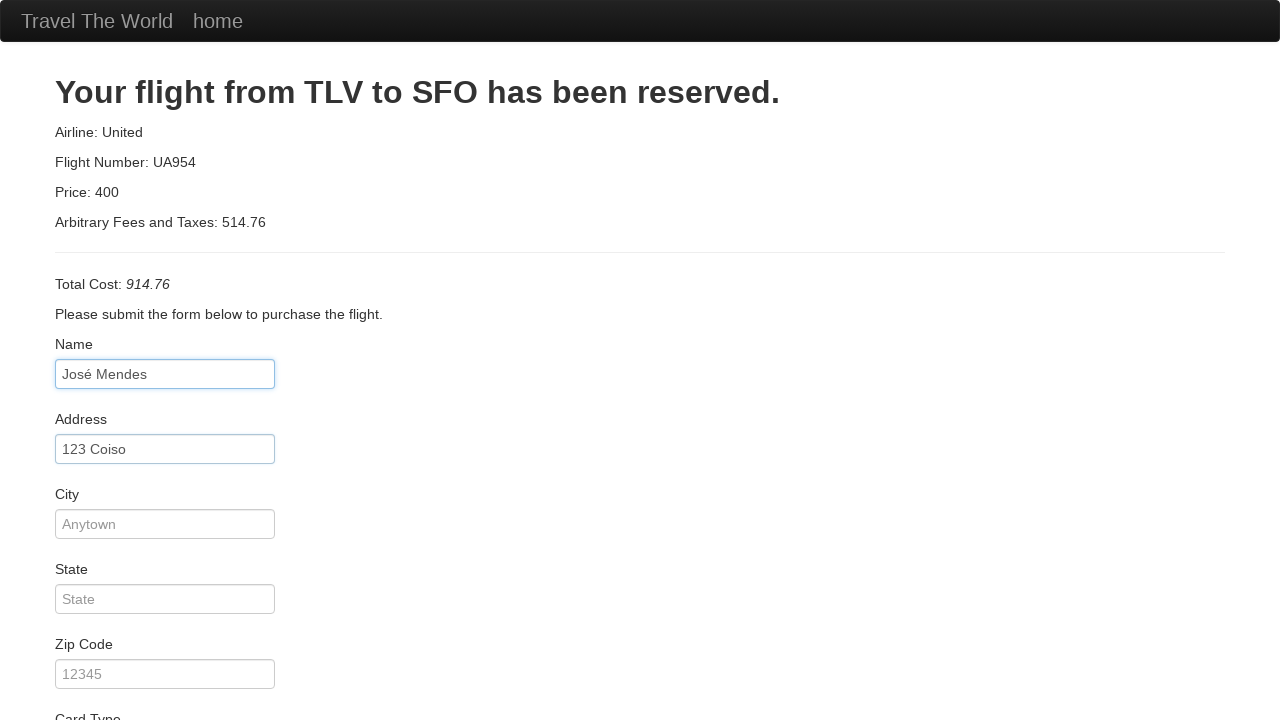

Clicked city input field at (165, 524) on #city
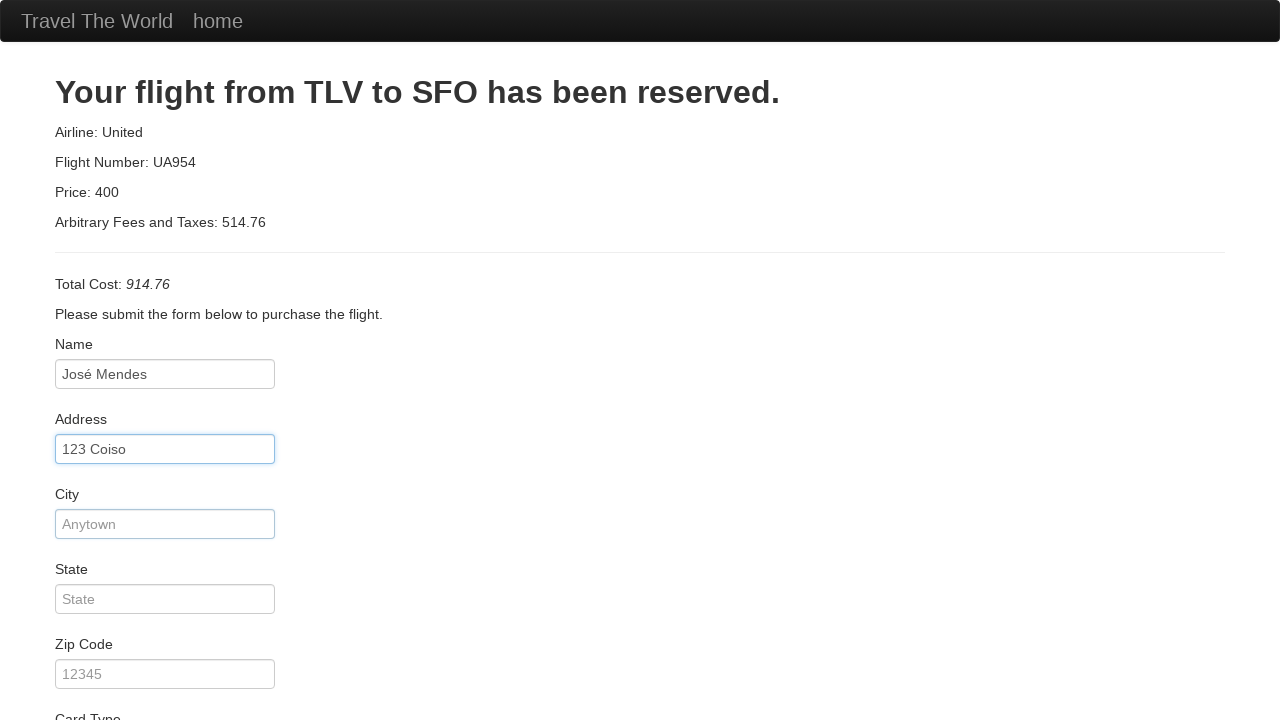

Filled city field with 'FAFEE' on #city
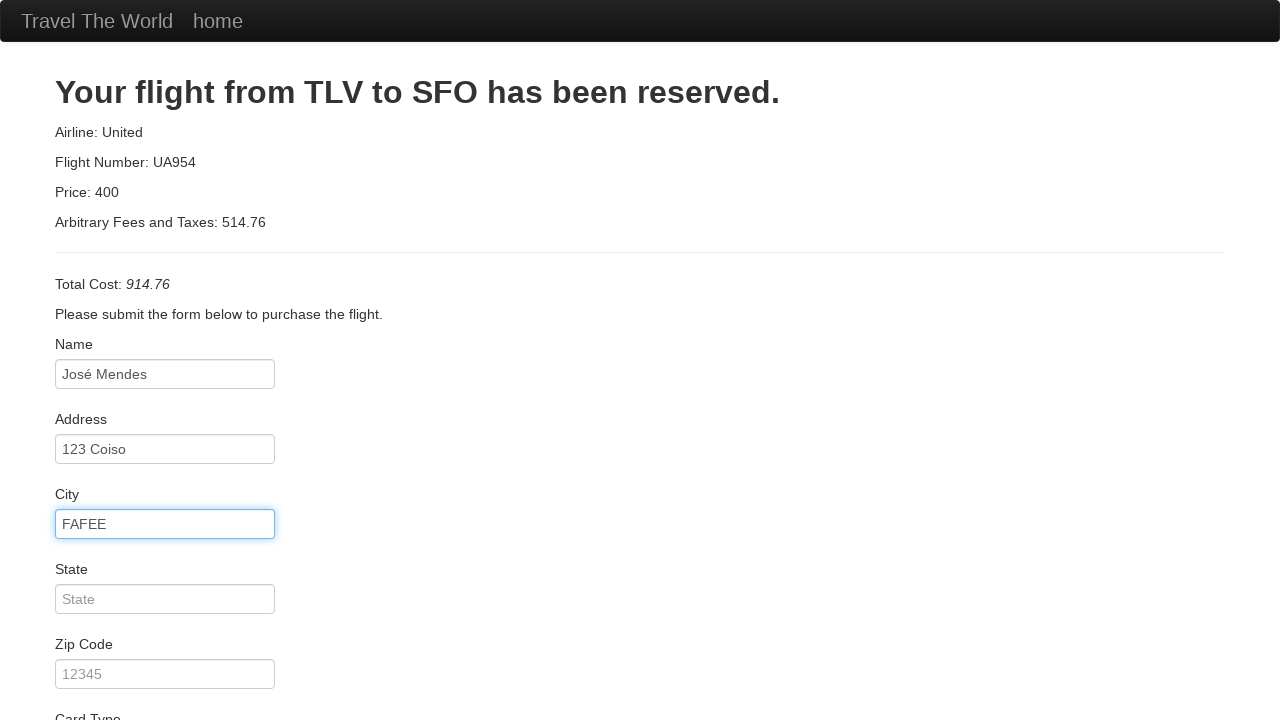

Clicked state input field at (165, 599) on #state
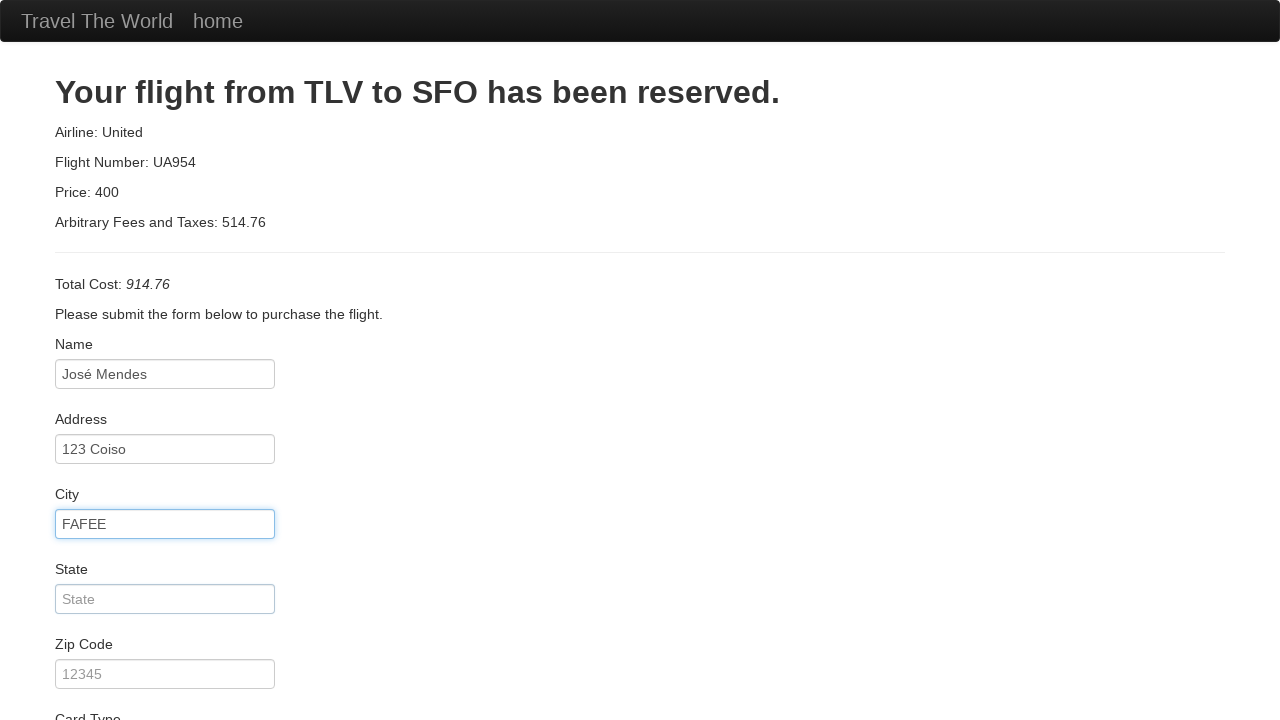

Filled state field with 'Braga' on #state
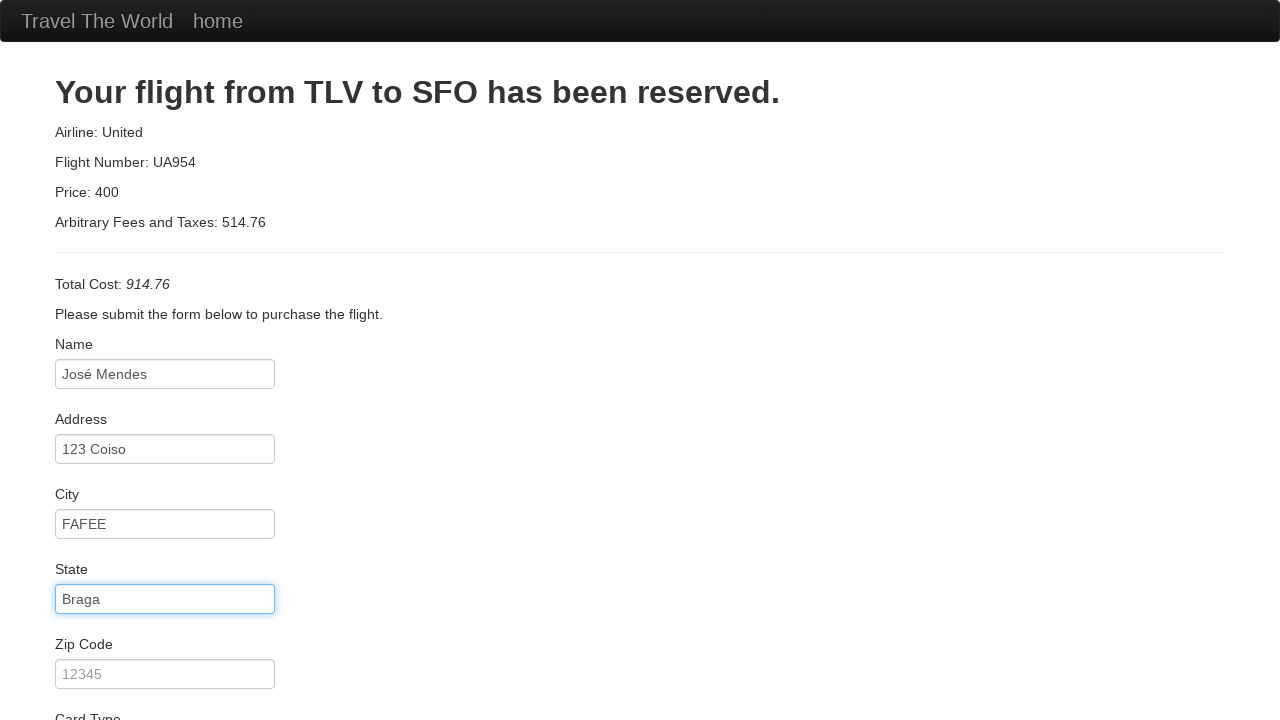

Clicked zip code input field at (165, 674) on #zipCode
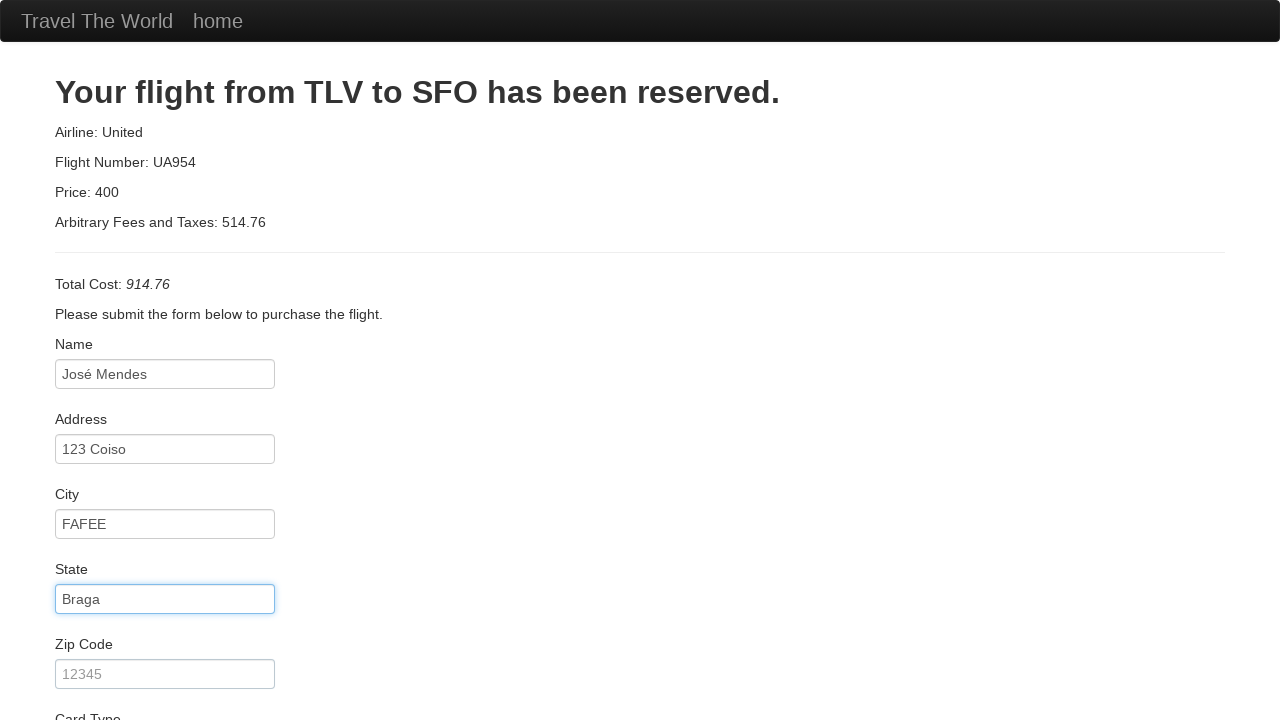

Filled zip code field with '4820' on #zipCode
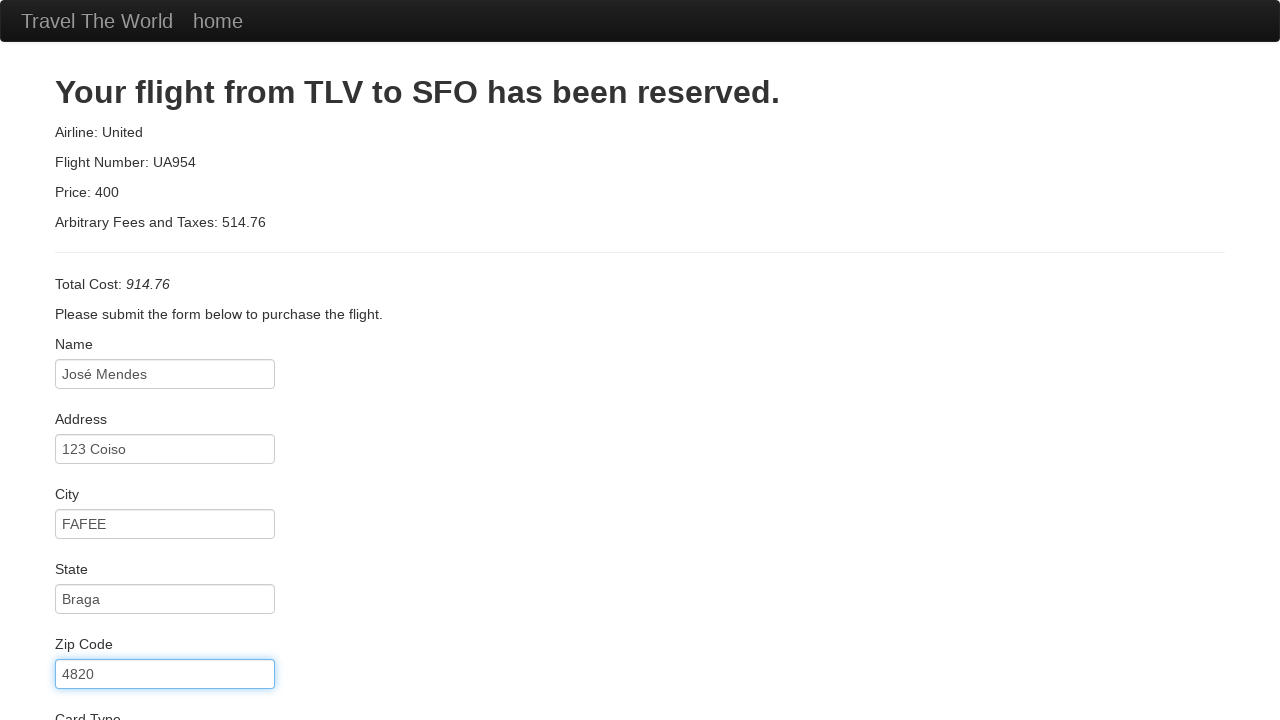

Clicked card type dropdown at (165, 360) on #cardType
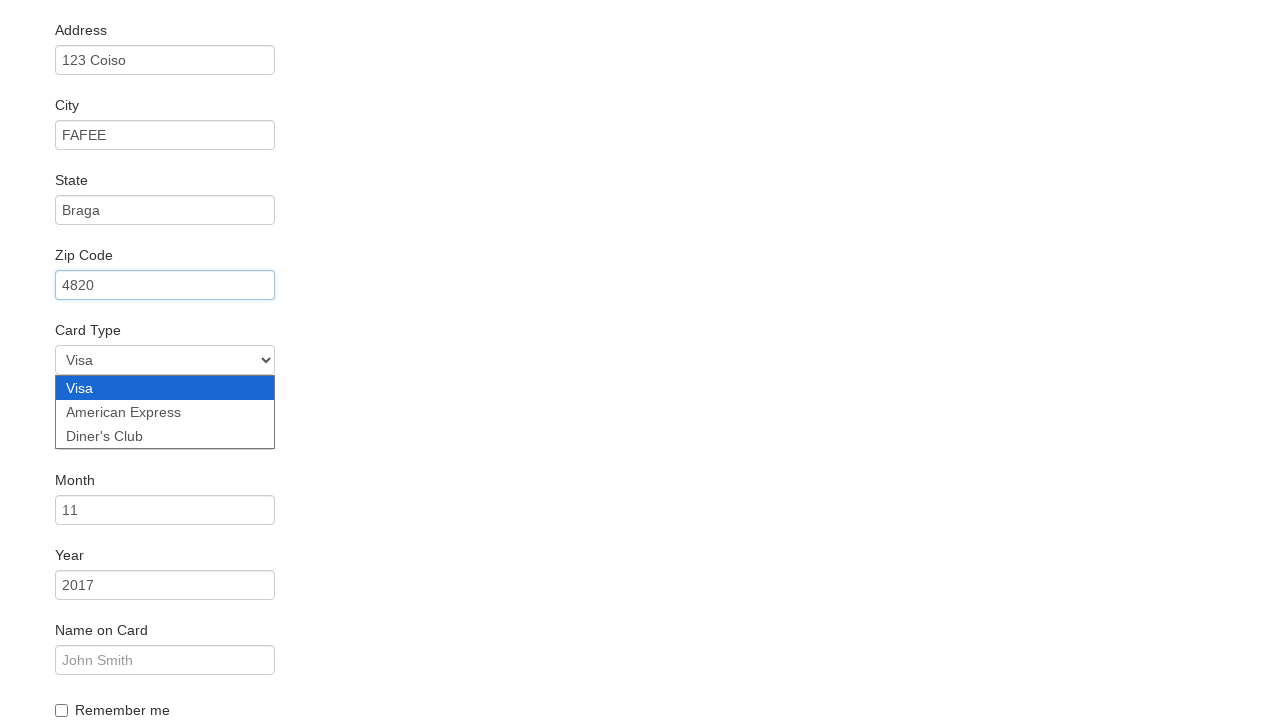

Clicked credit card number input field at (165, 435) on #creditCardNumber
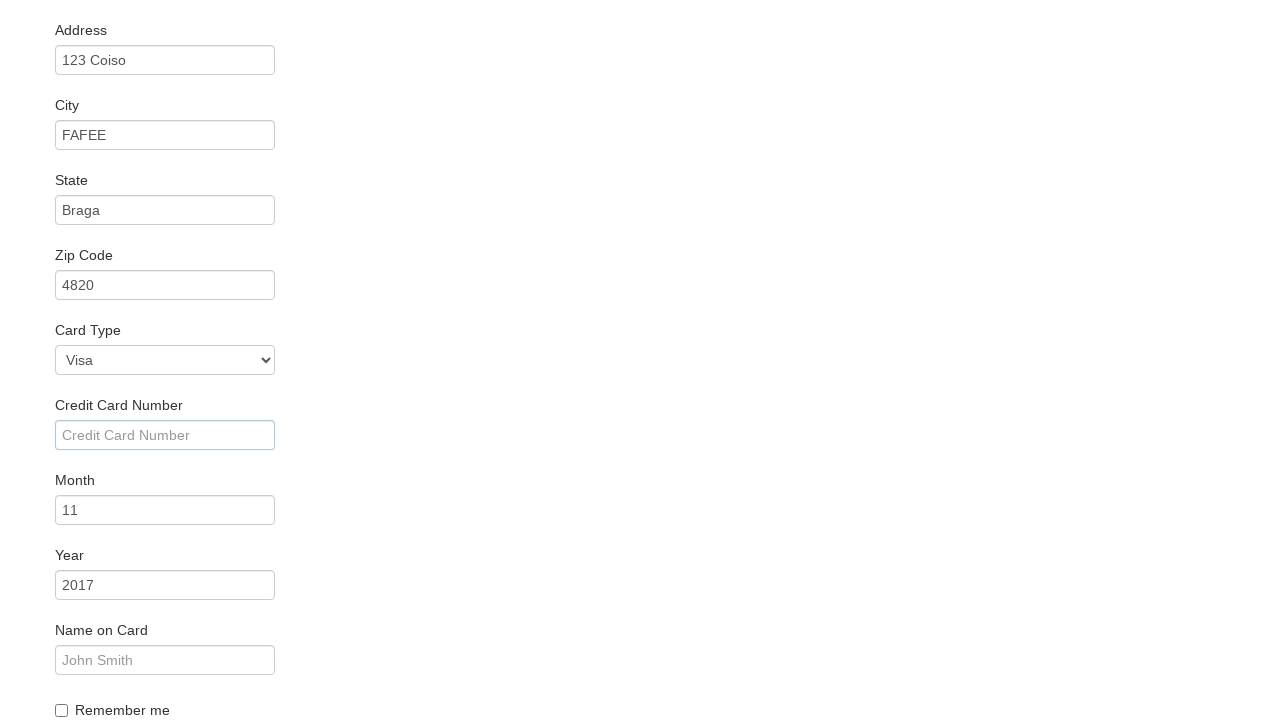

Filled credit card number field with '123123123' on #creditCardNumber
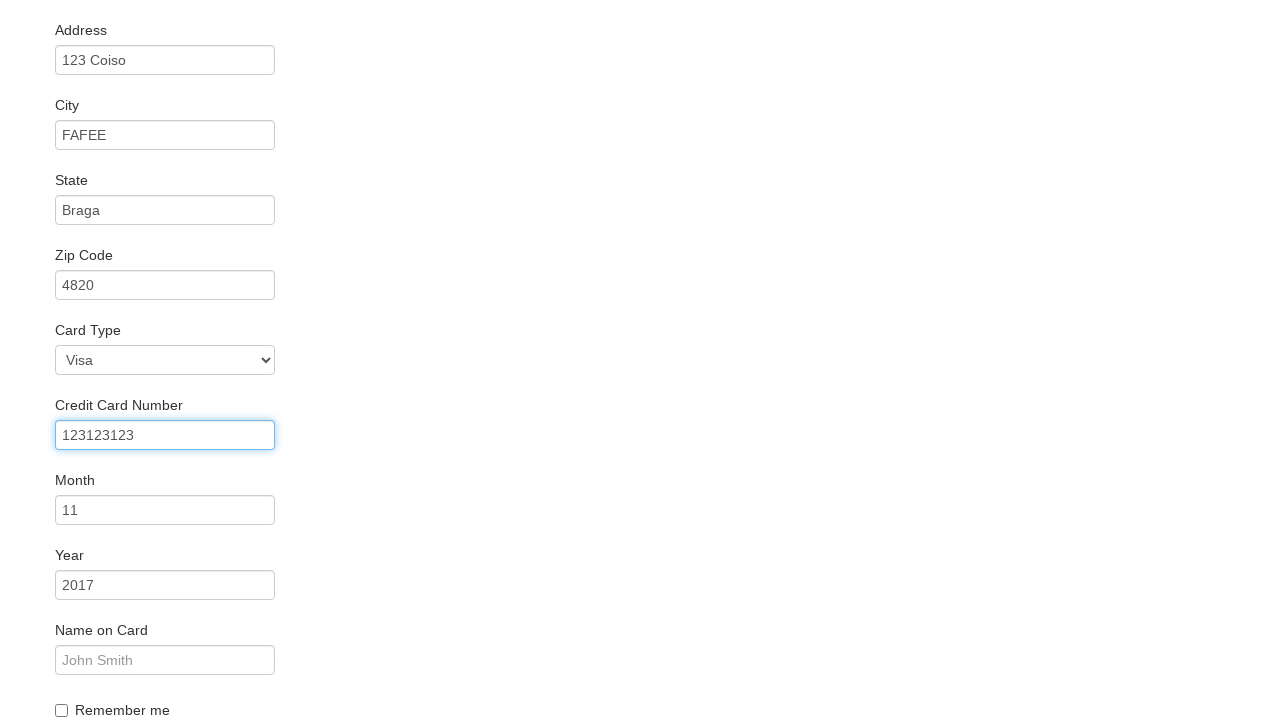

Clicked credit card month field at (165, 510) on #creditCardMonth
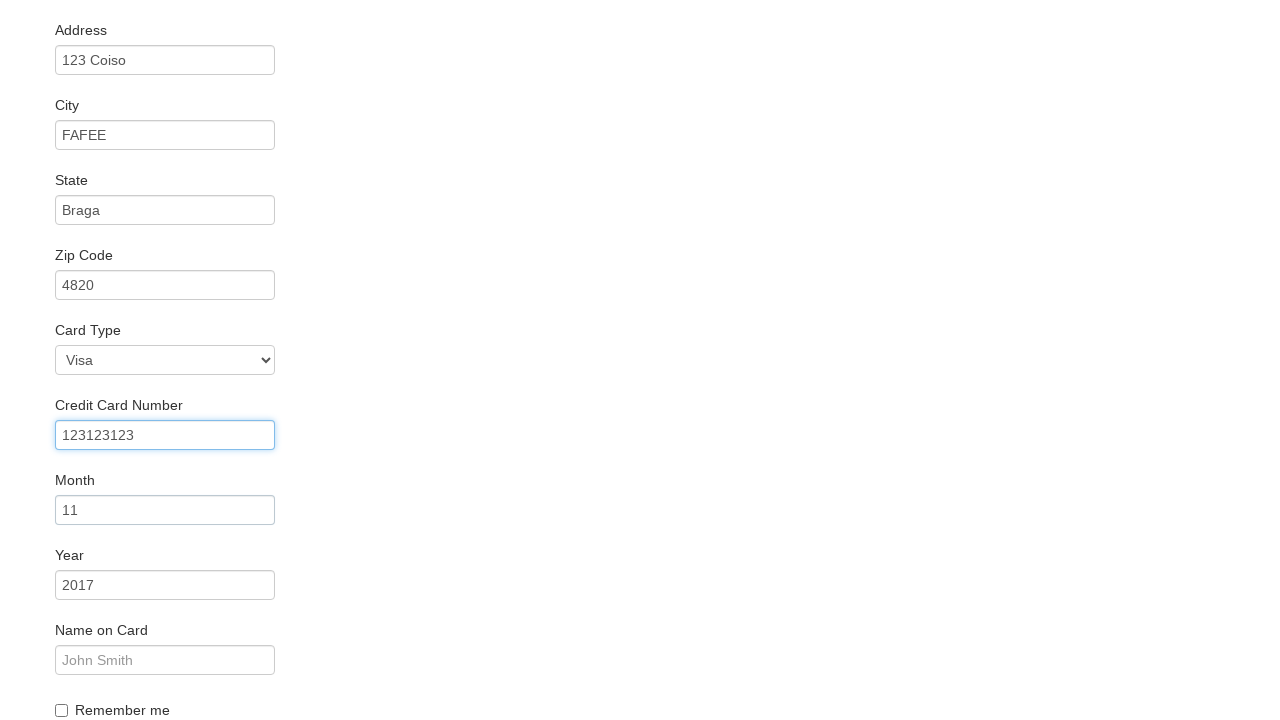

Clicked credit card year field at (165, 585) on #creditCardYear
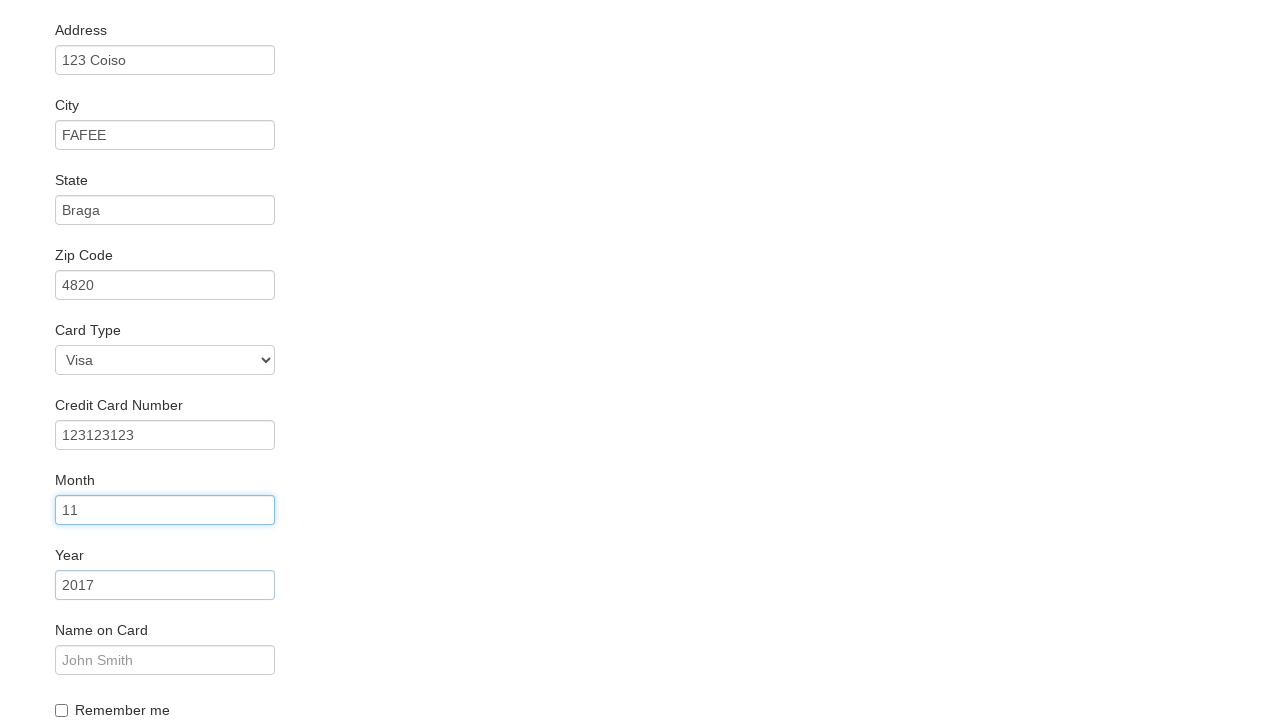

Clicked name on card input field at (165, 660) on #nameOnCard
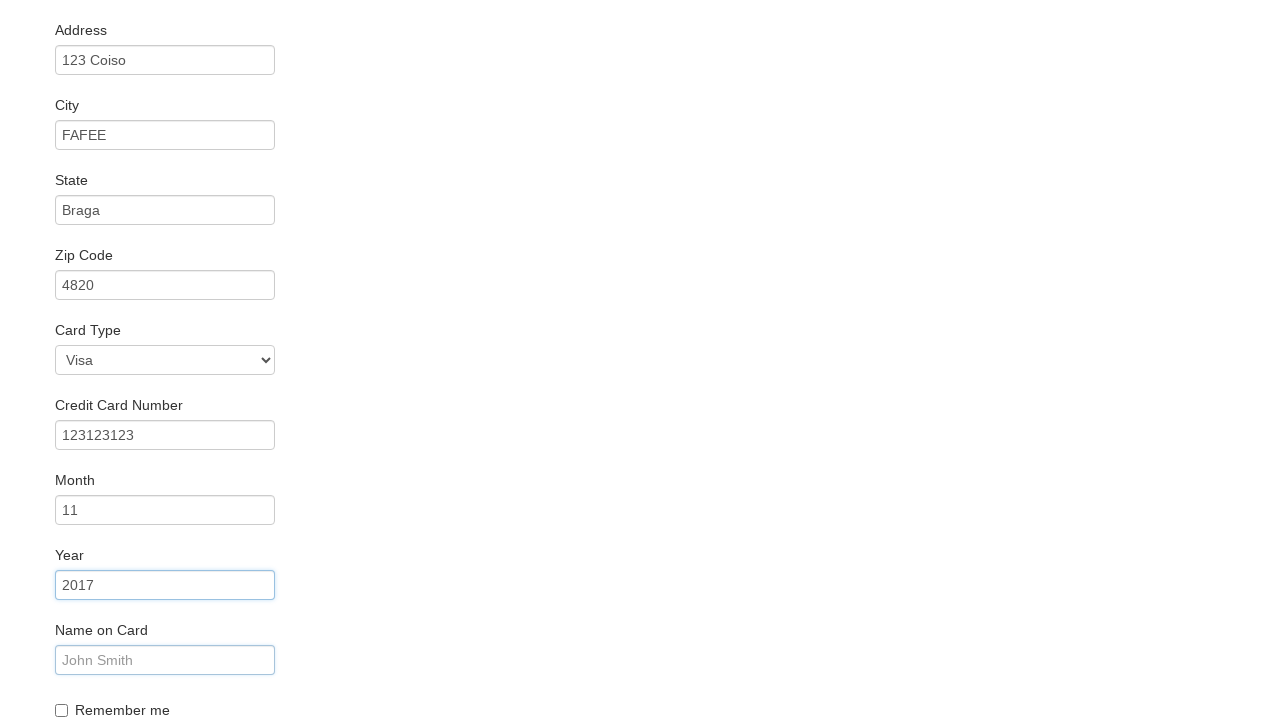

Filled name on card field with 'José Mendes' on #nameOnCard
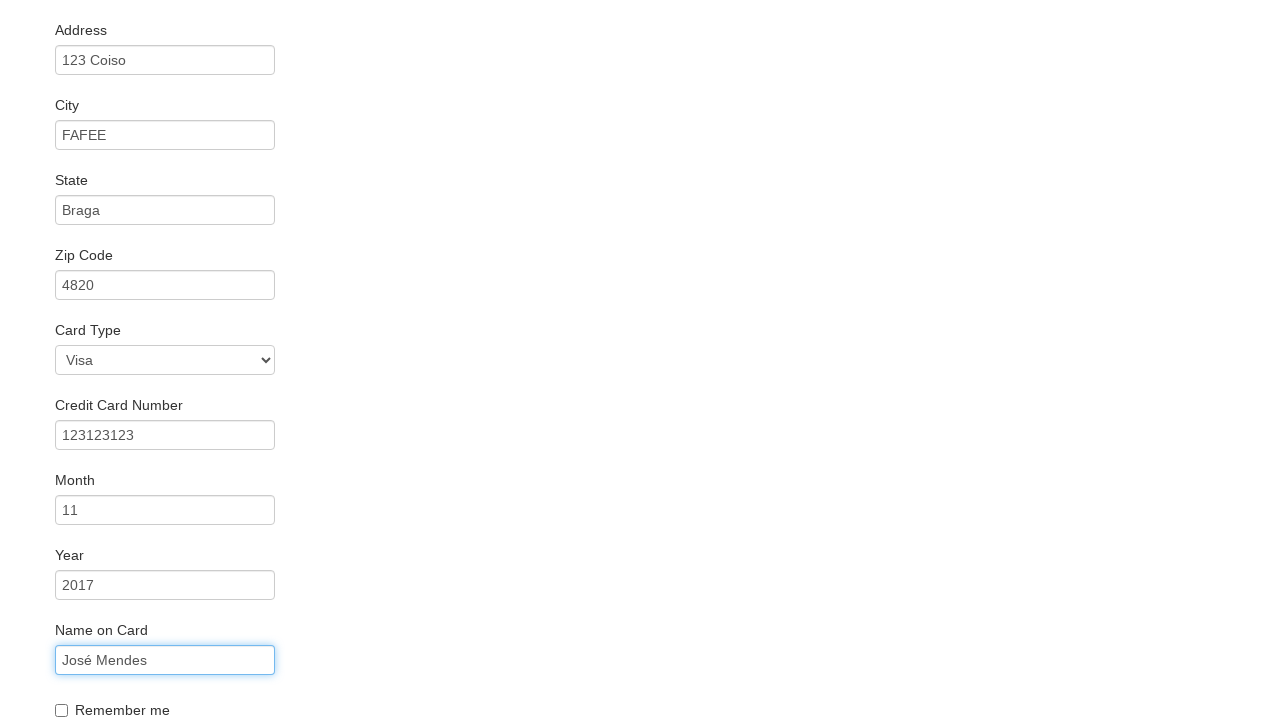

Clicked purchase submit button to complete the booking at (118, 685) on .btn-primary
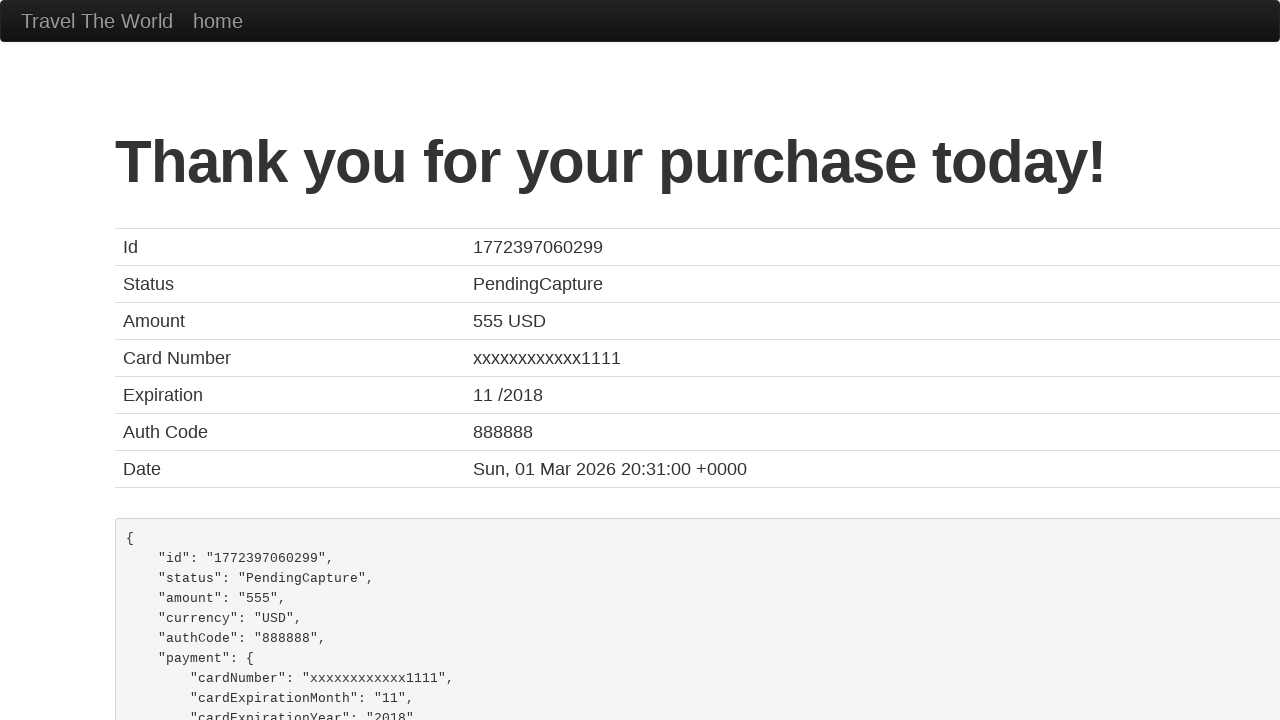

Confirmed that booking was successfully completed and confirmation page loaded
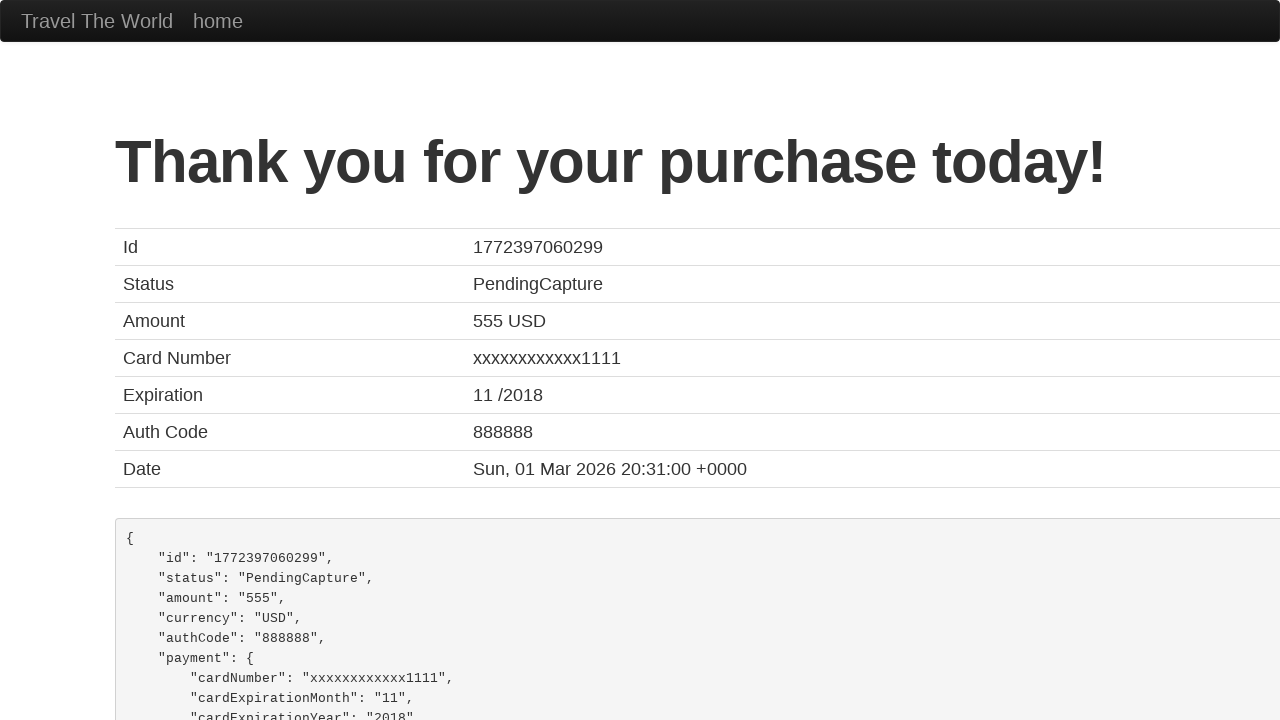

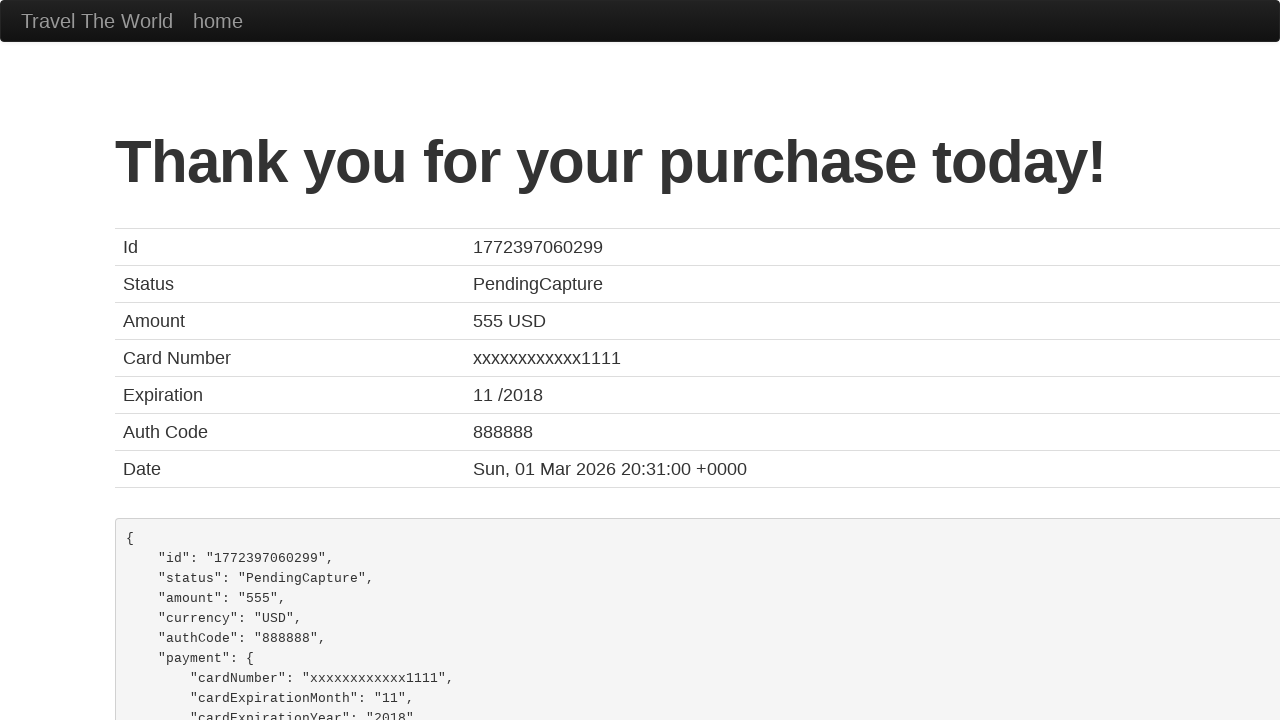